Tests working with multiple browser windows by clicking a link that opens a new window, then switching between windows and verifying the page titles using window handle order.

Starting URL: https://the-internet.herokuapp.com/windows

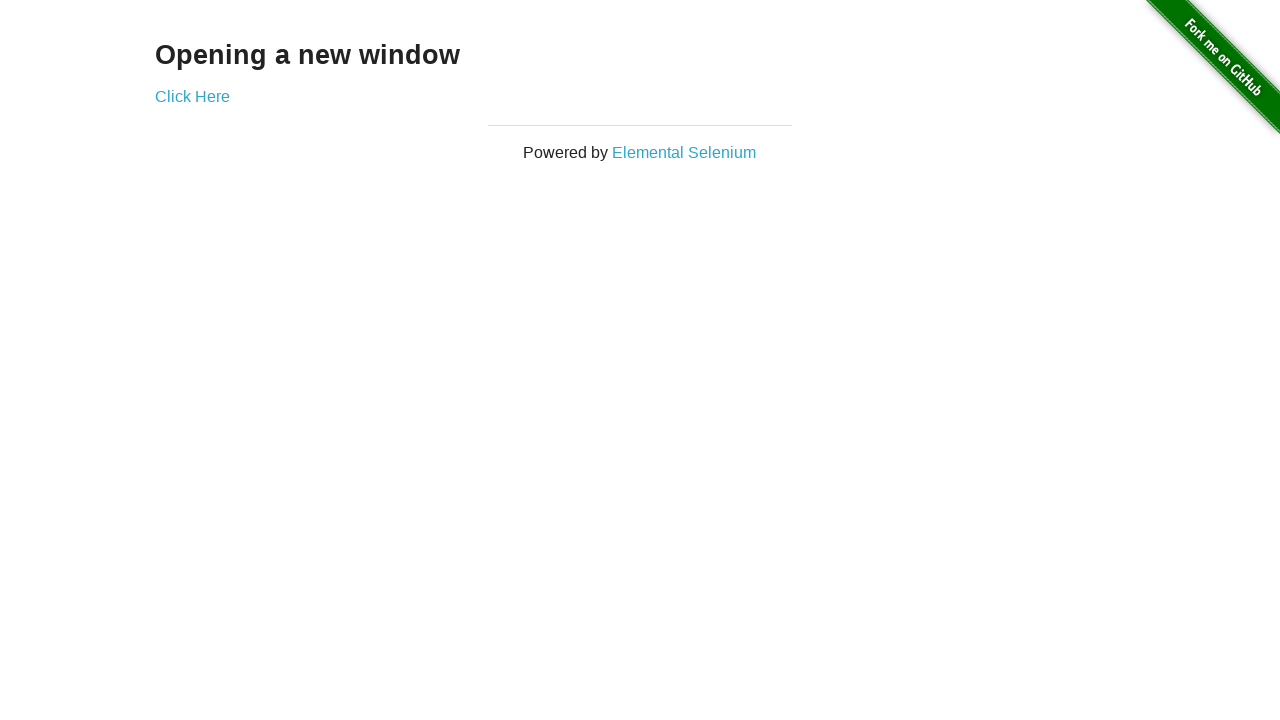

Clicked link to open new window at (192, 96) on .example a
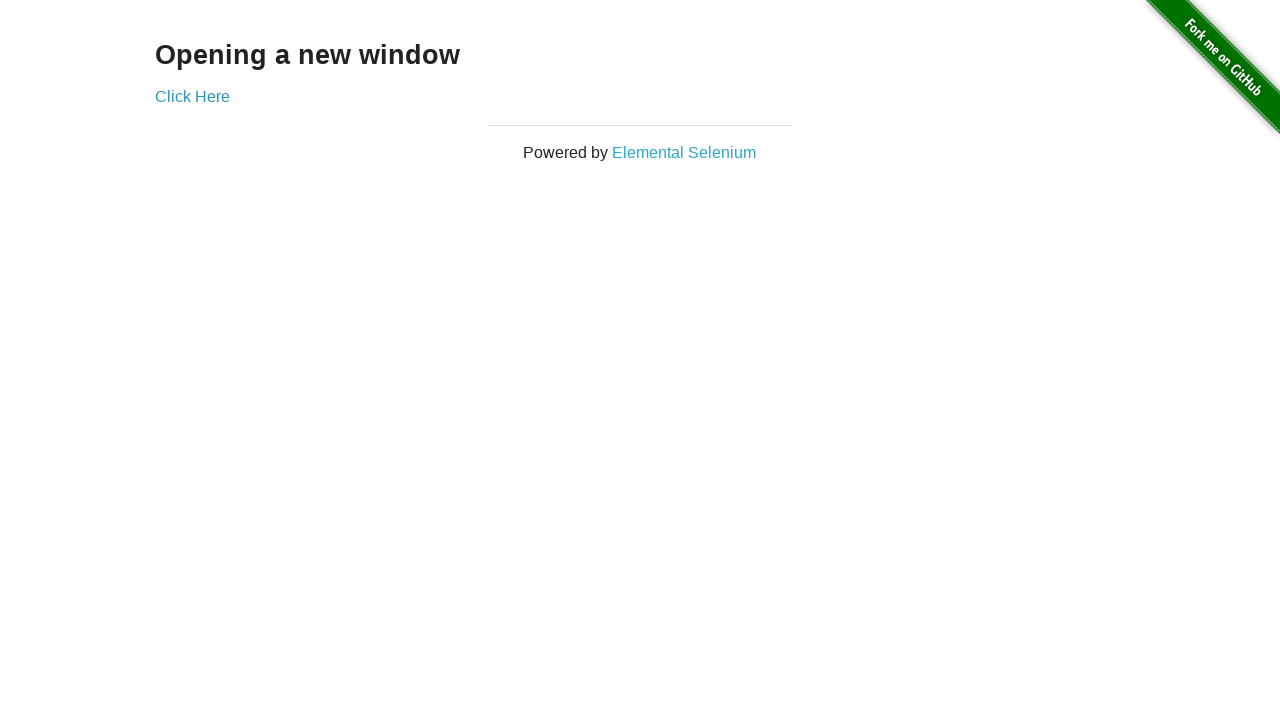

Captured new window page object
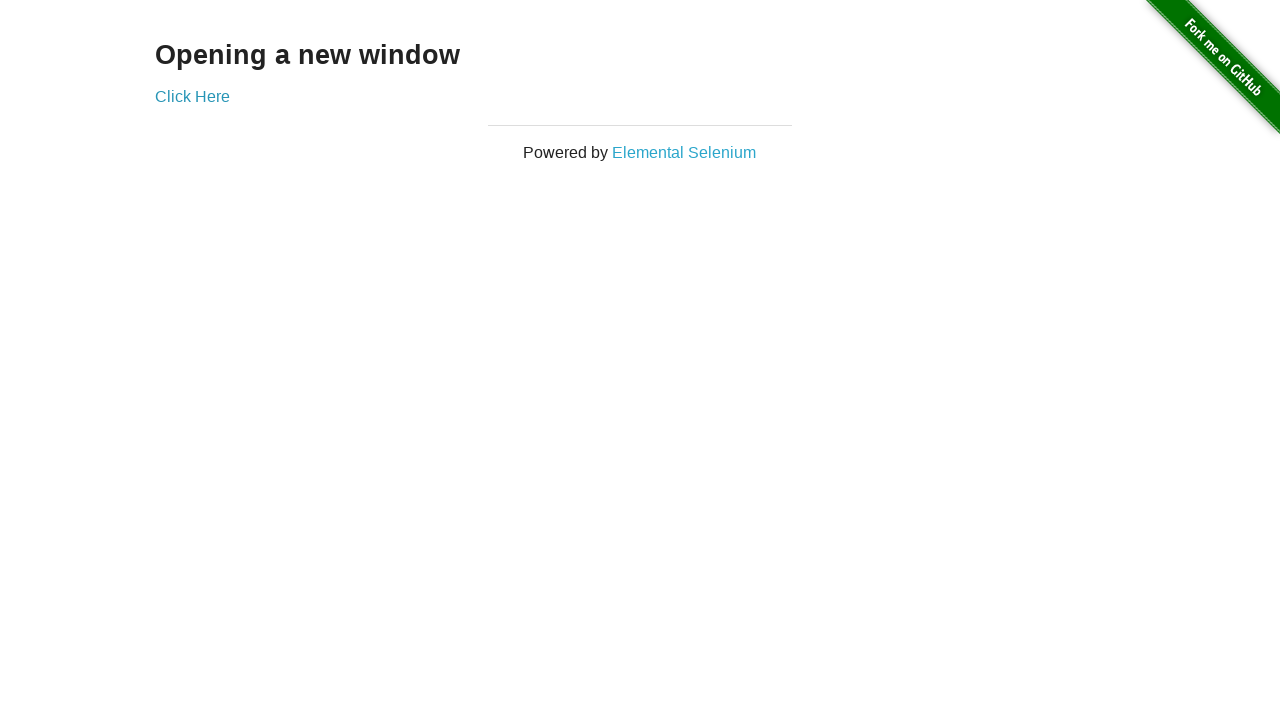

New window page loaded
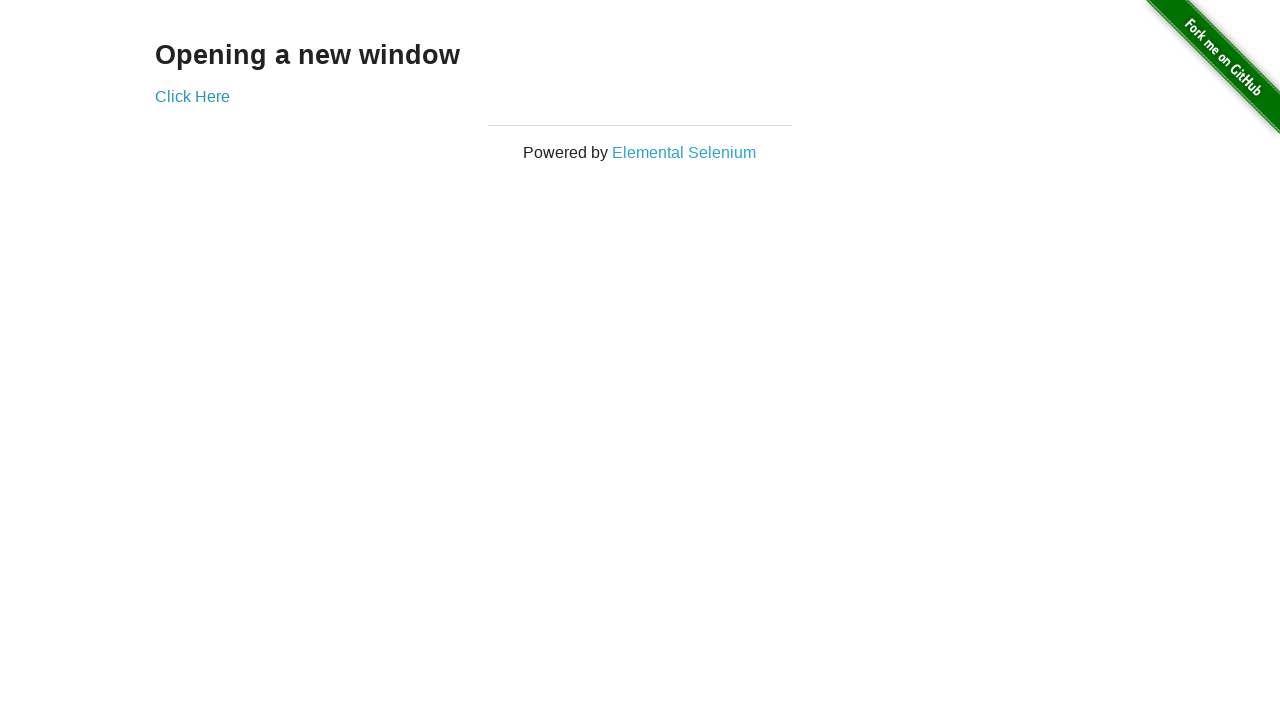

Verified original window title is 'The Internet'
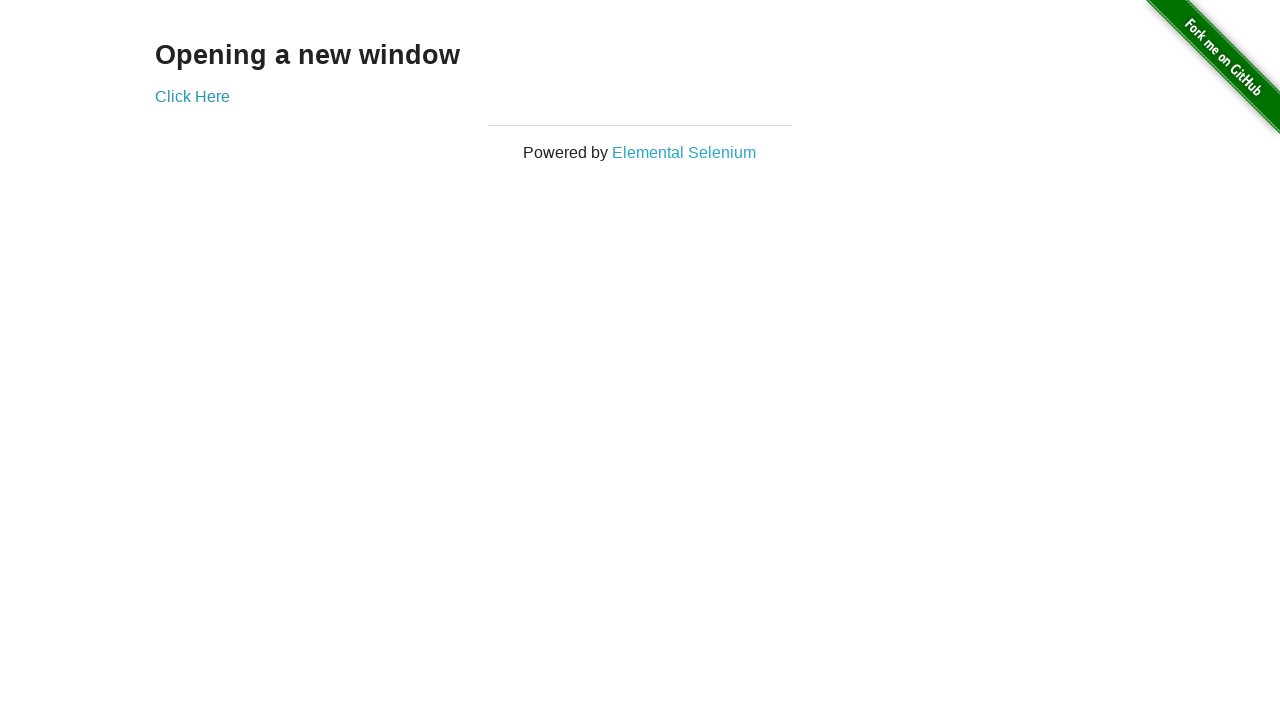

New window title populated
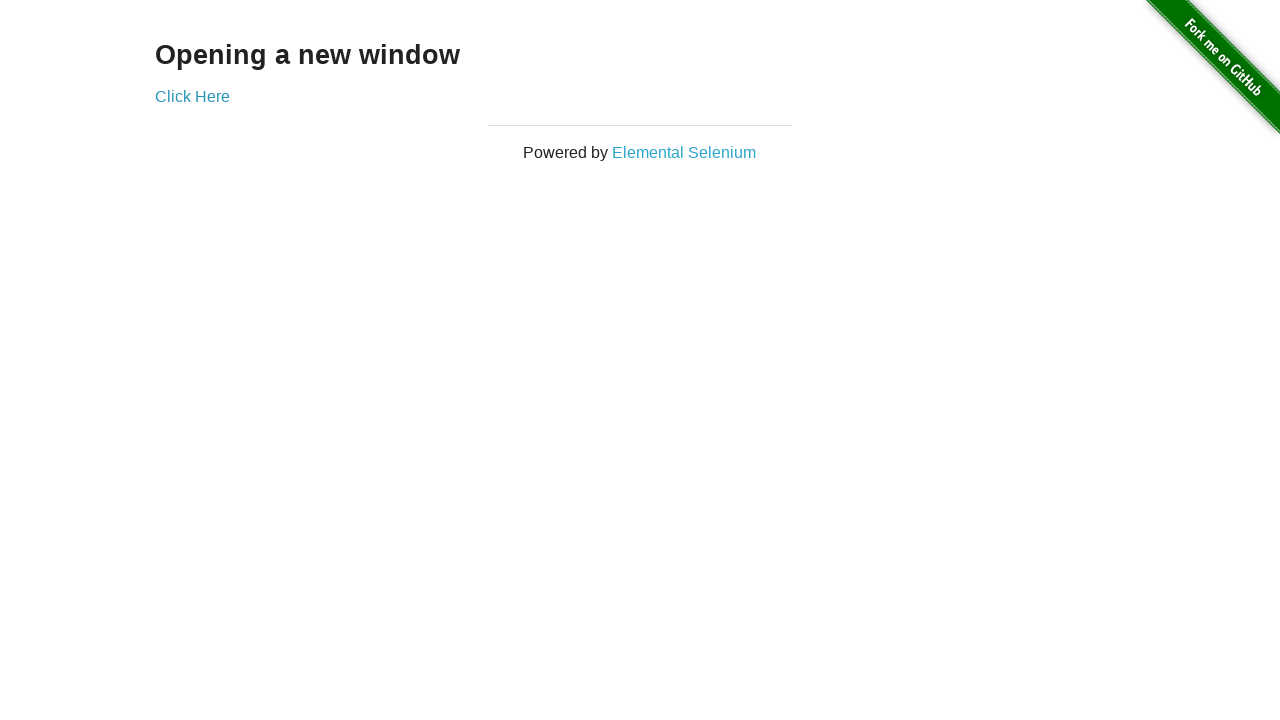

Verified new window title is 'New Window'
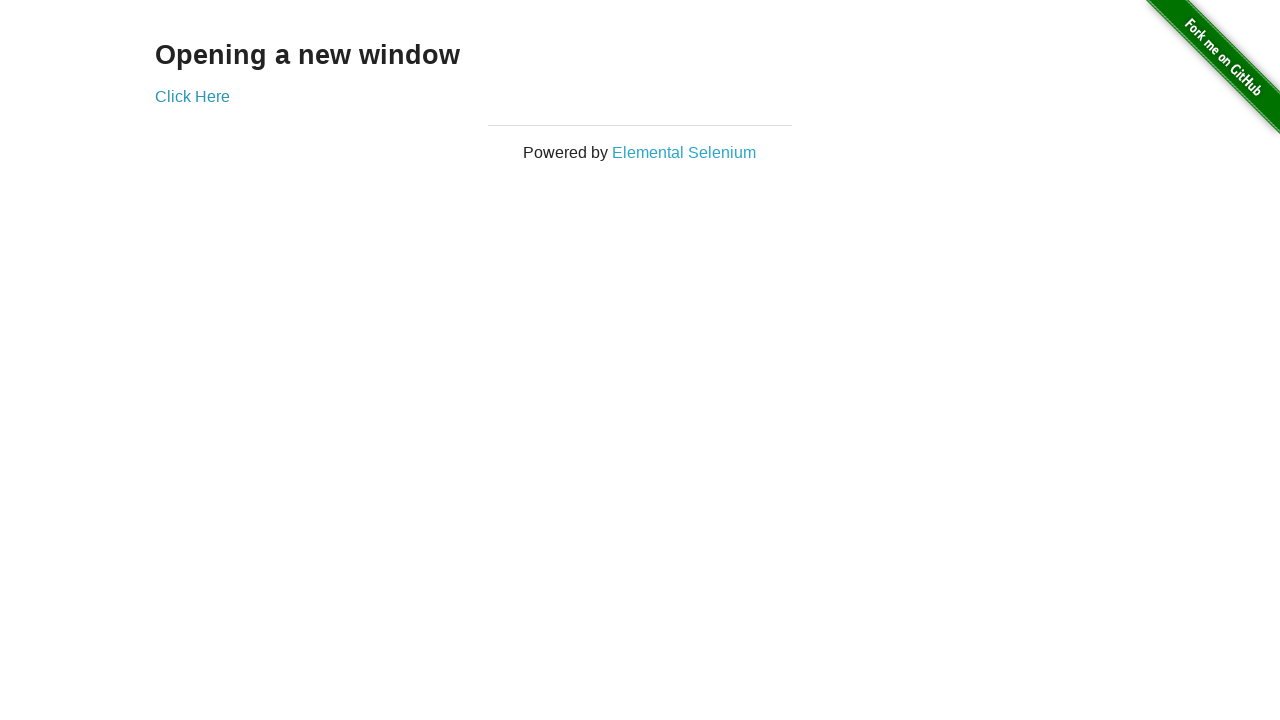

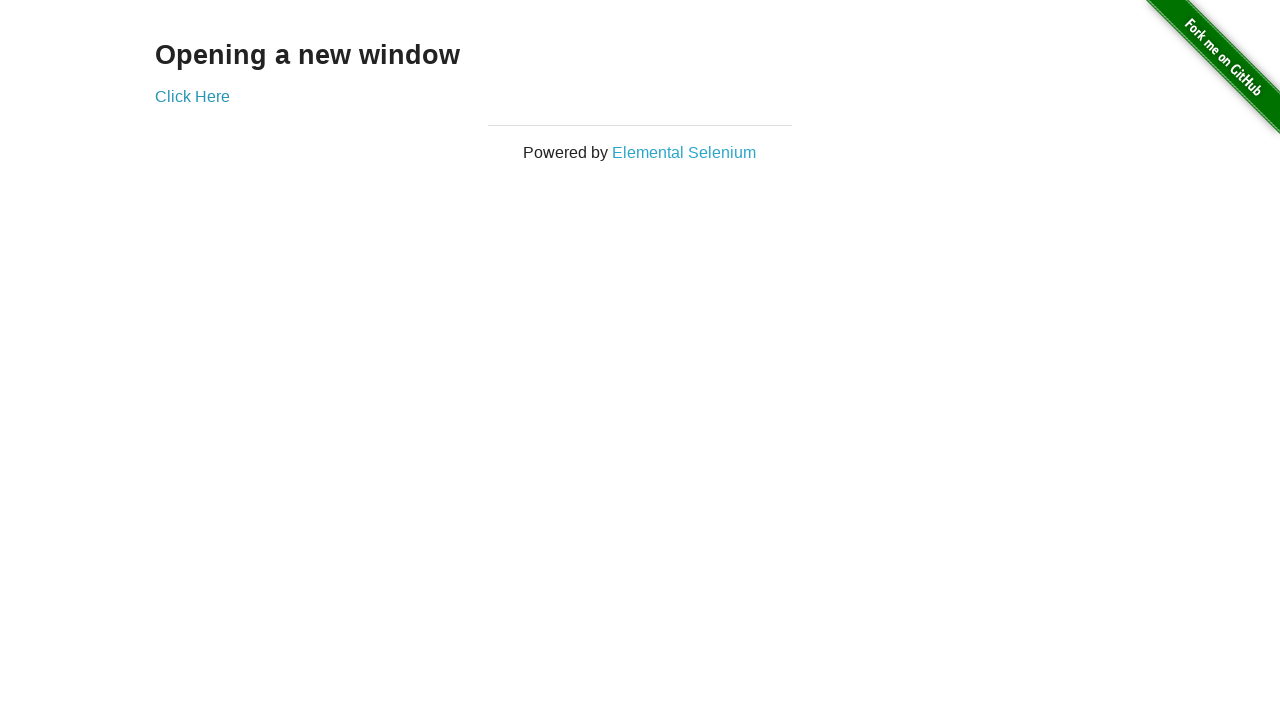